Tests password field by entering a password and verifying the value is set correctly

Starting URL: https://bonigarcia.dev/selenium-webdriver-java/web-form.html

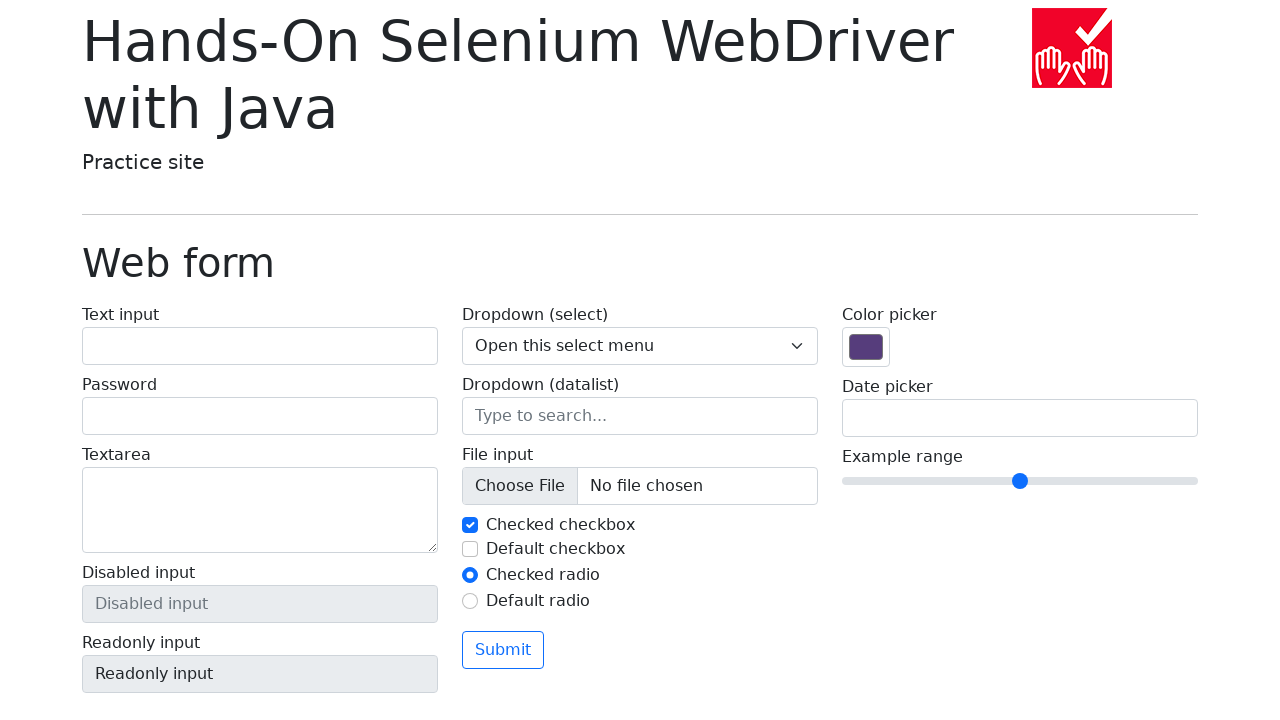

Navigated to web form page
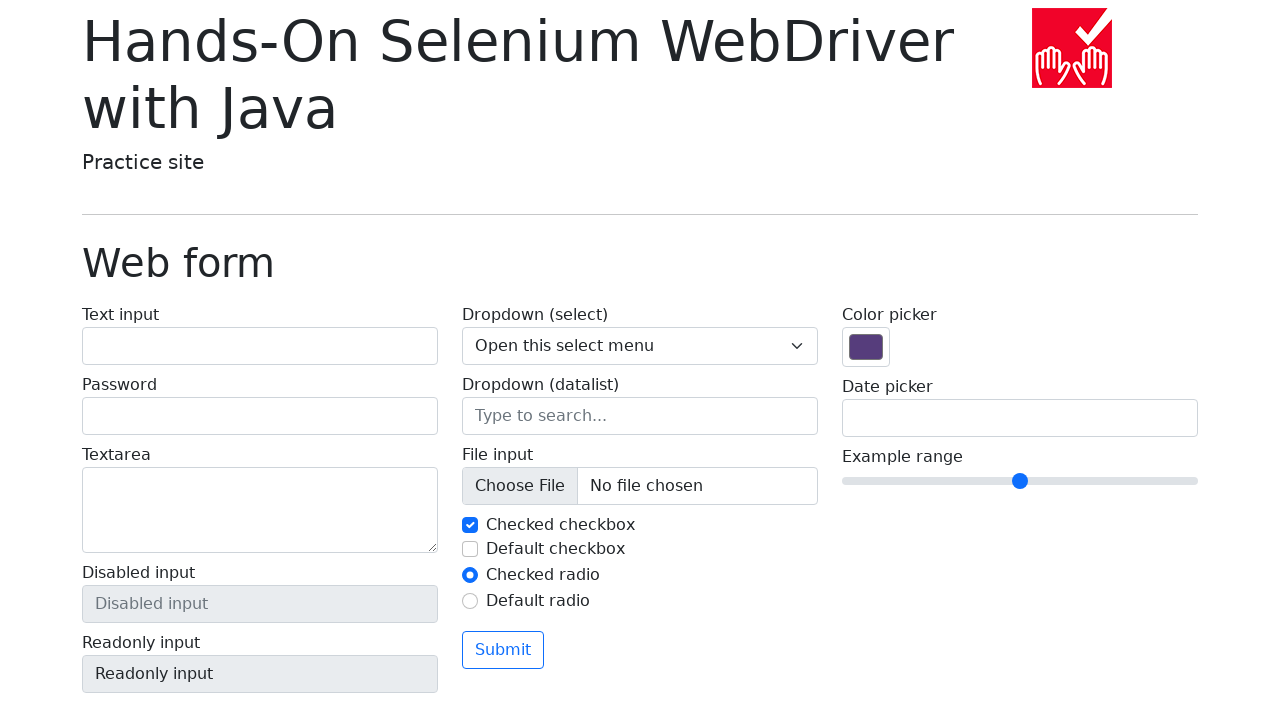

Filled password field with 'pass123' on input[name='my-password']
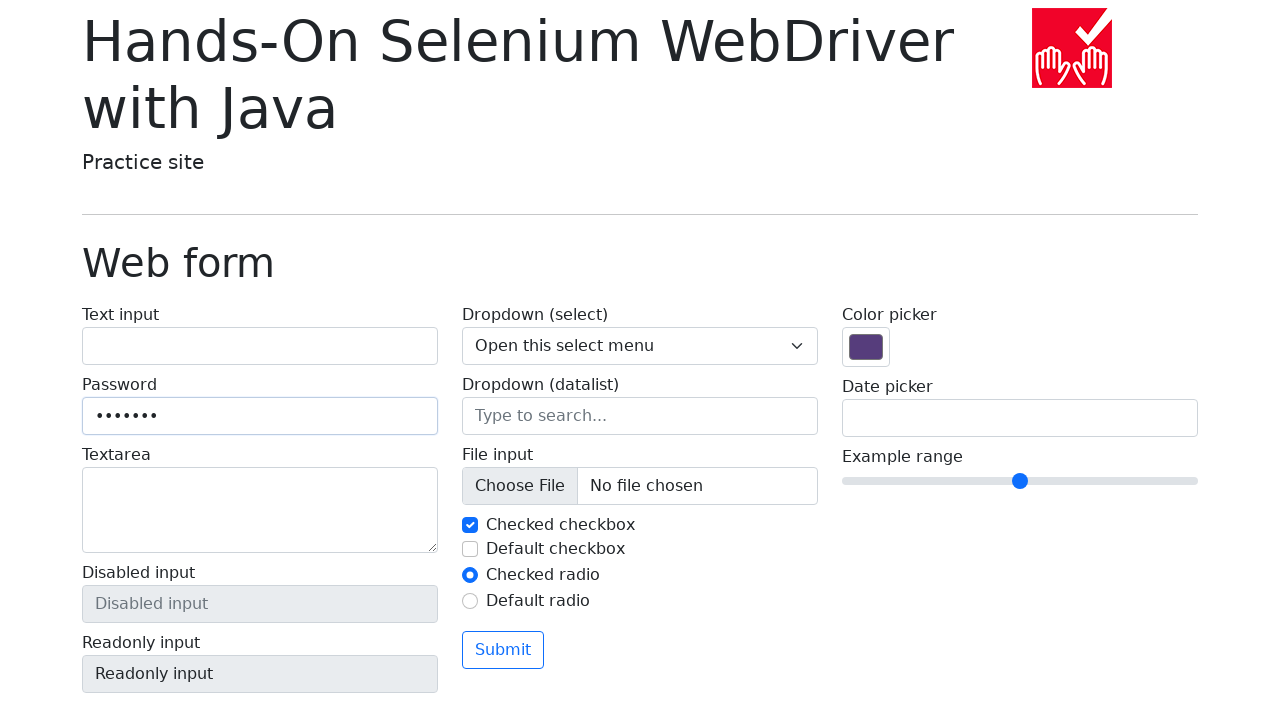

Verified password field value is 'pass123'
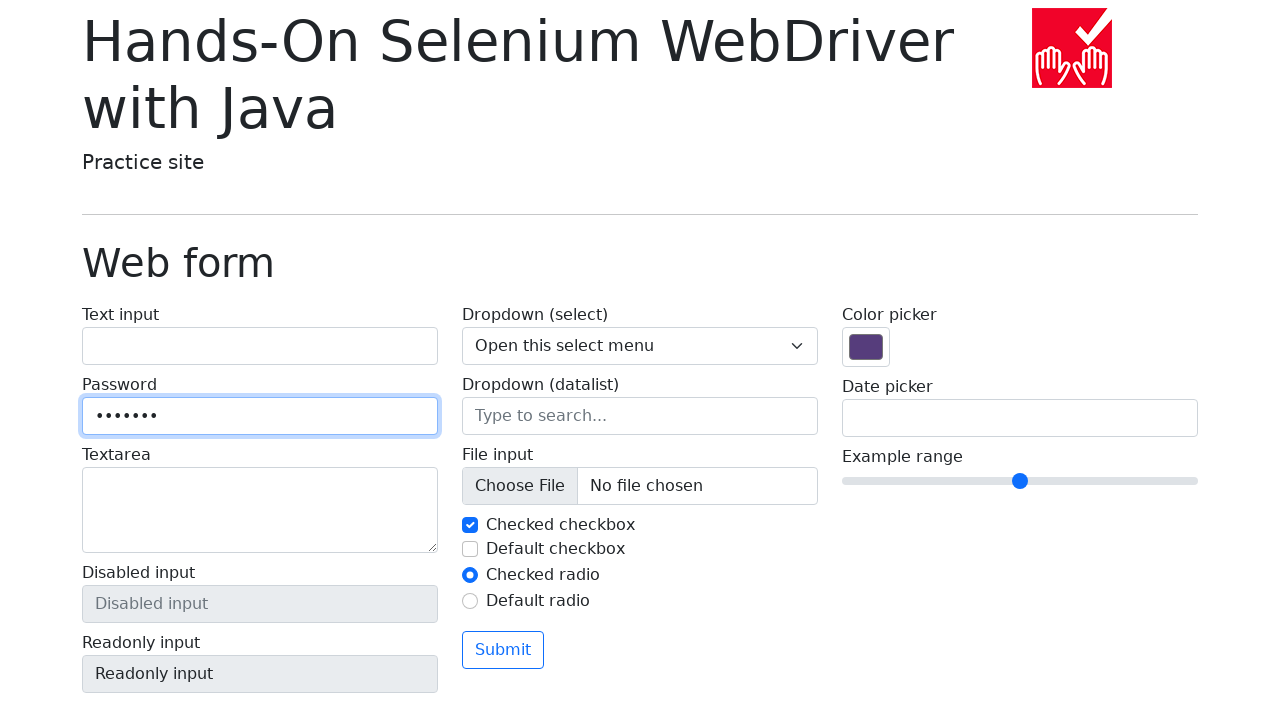

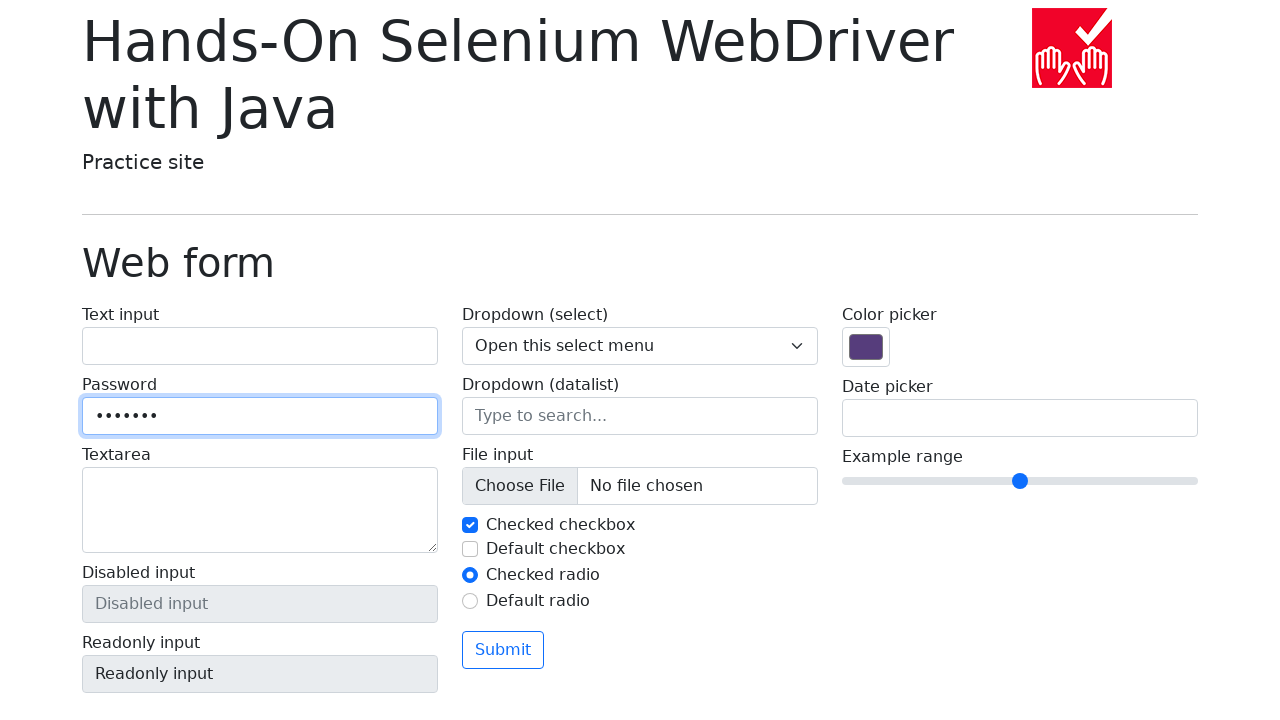